Navigates to the Investing.com Brazil equities page and waits for the page content to load

Starting URL: https://br.investing.com/equities/

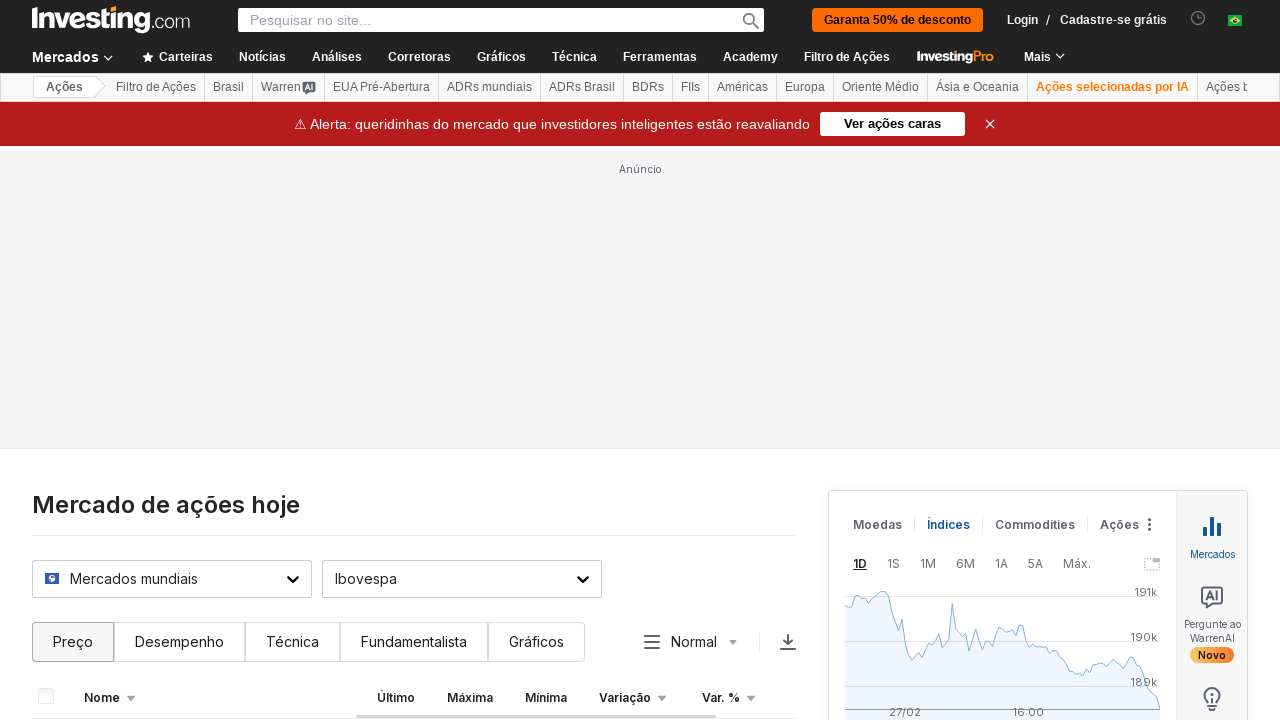

Navigated to Investing.com Brazil equities page
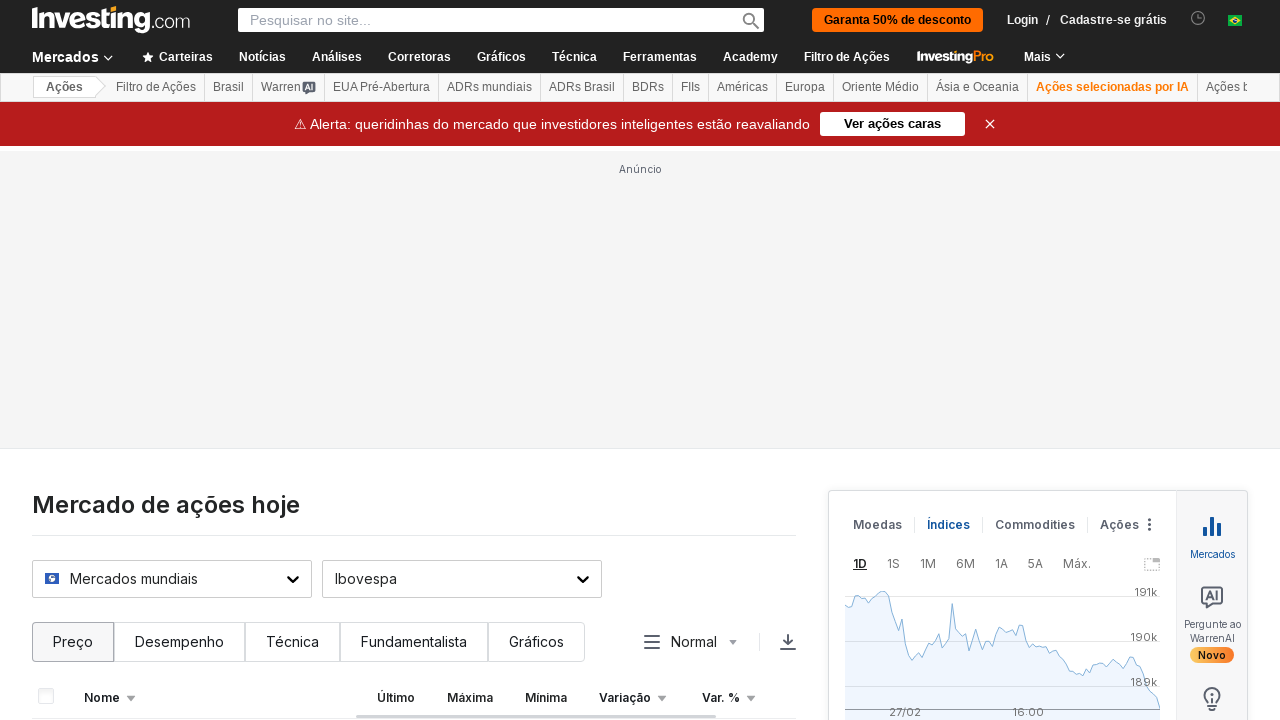

Waited for page content to load (networkidle state reached)
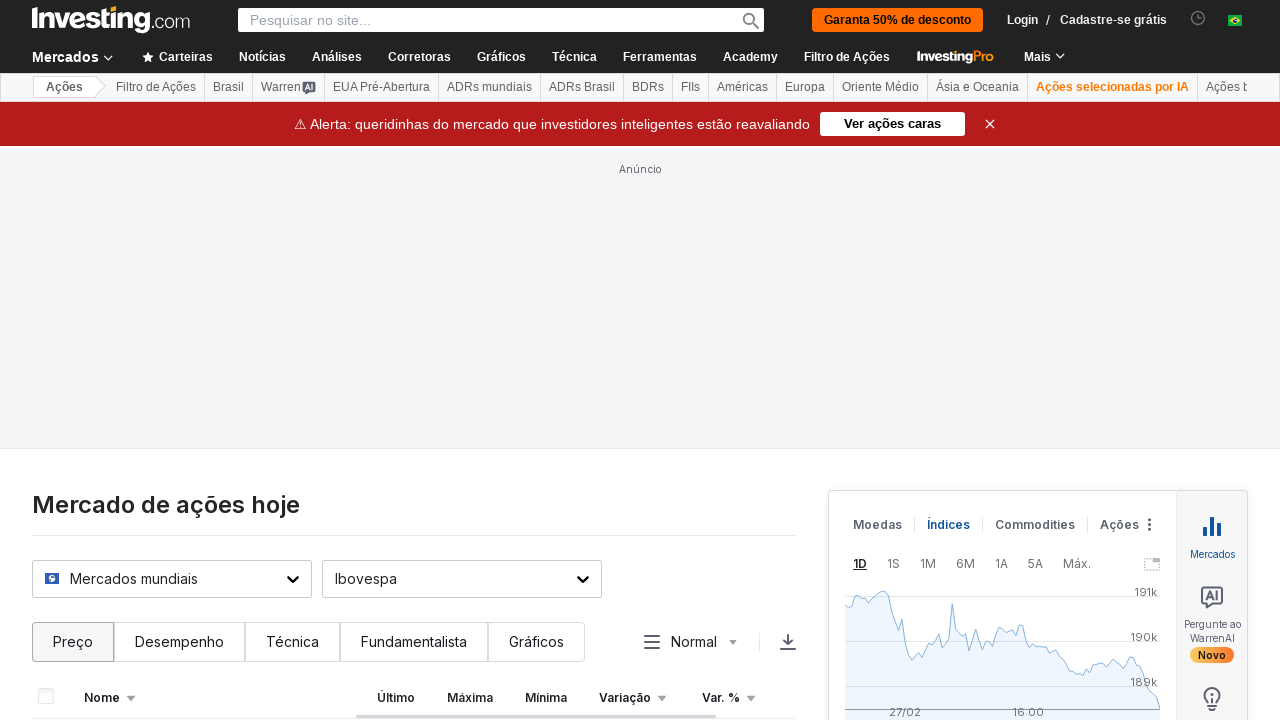

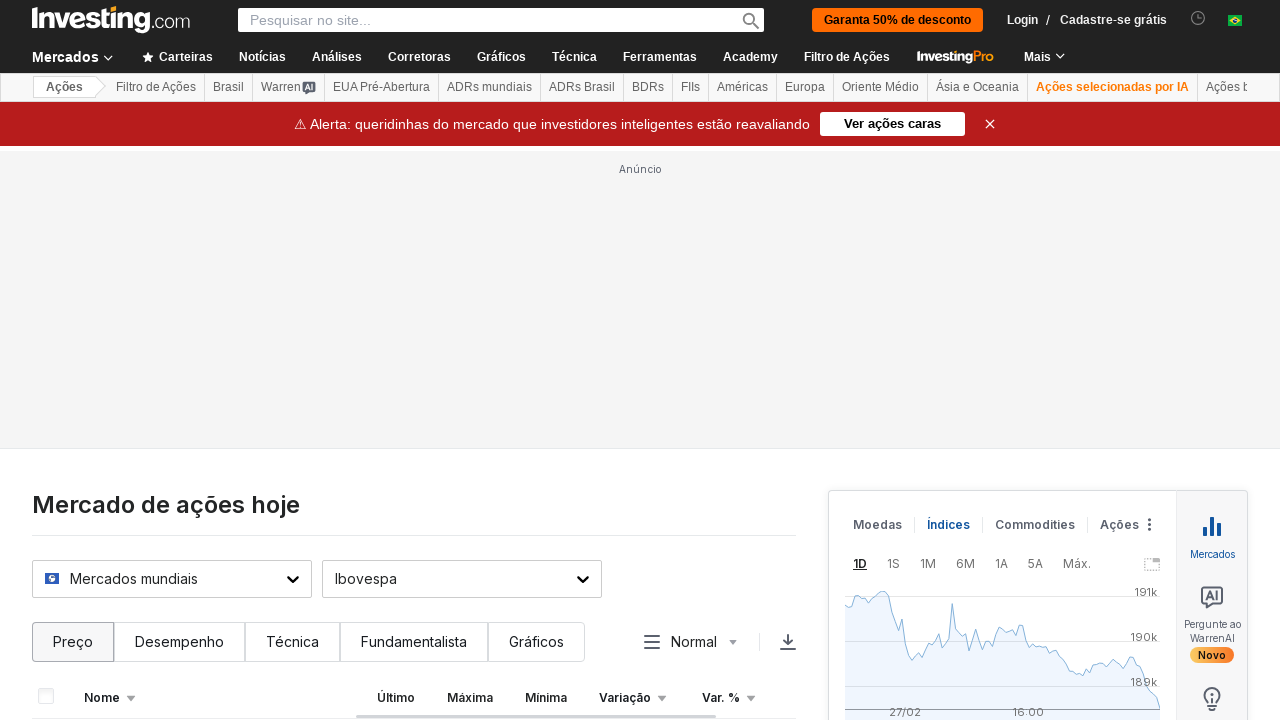